Navigates to the actiTIME demo page and verifies the page loads by checking that the page has content (title, URL, and page source are accessible)

Starting URL: https://demo.actitime.com/login.do

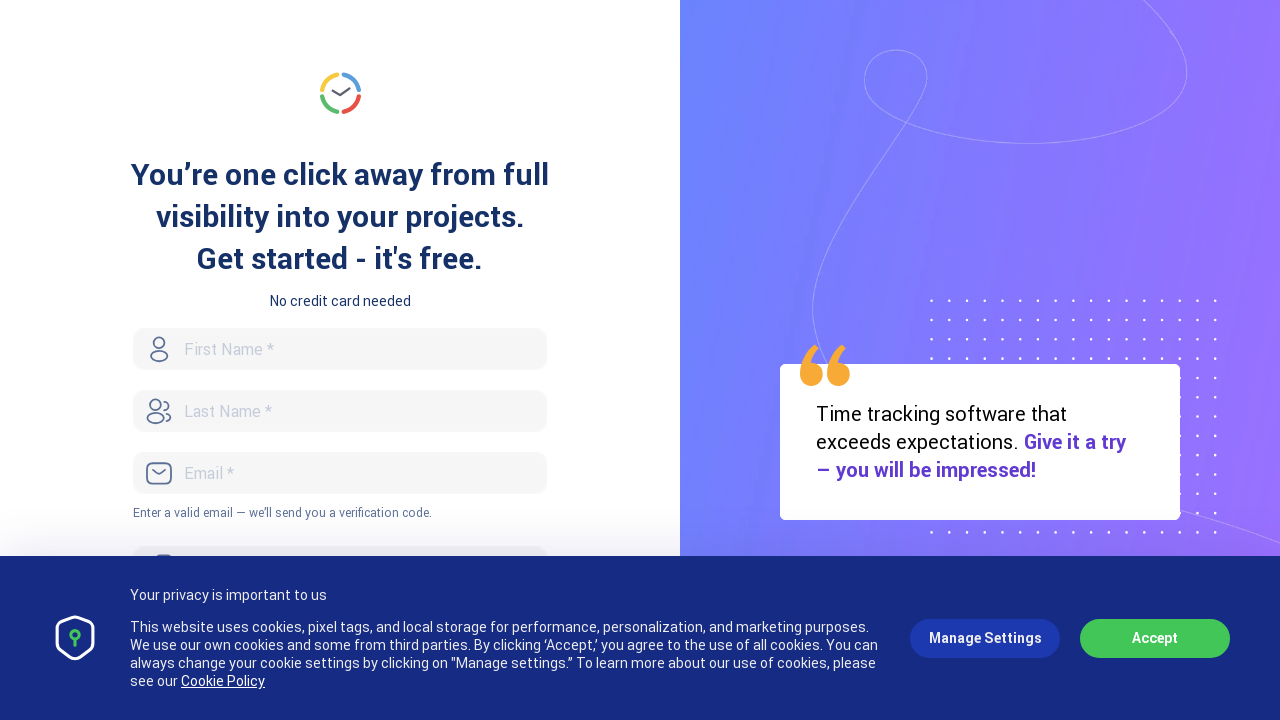

Set viewport size to 1920x1080
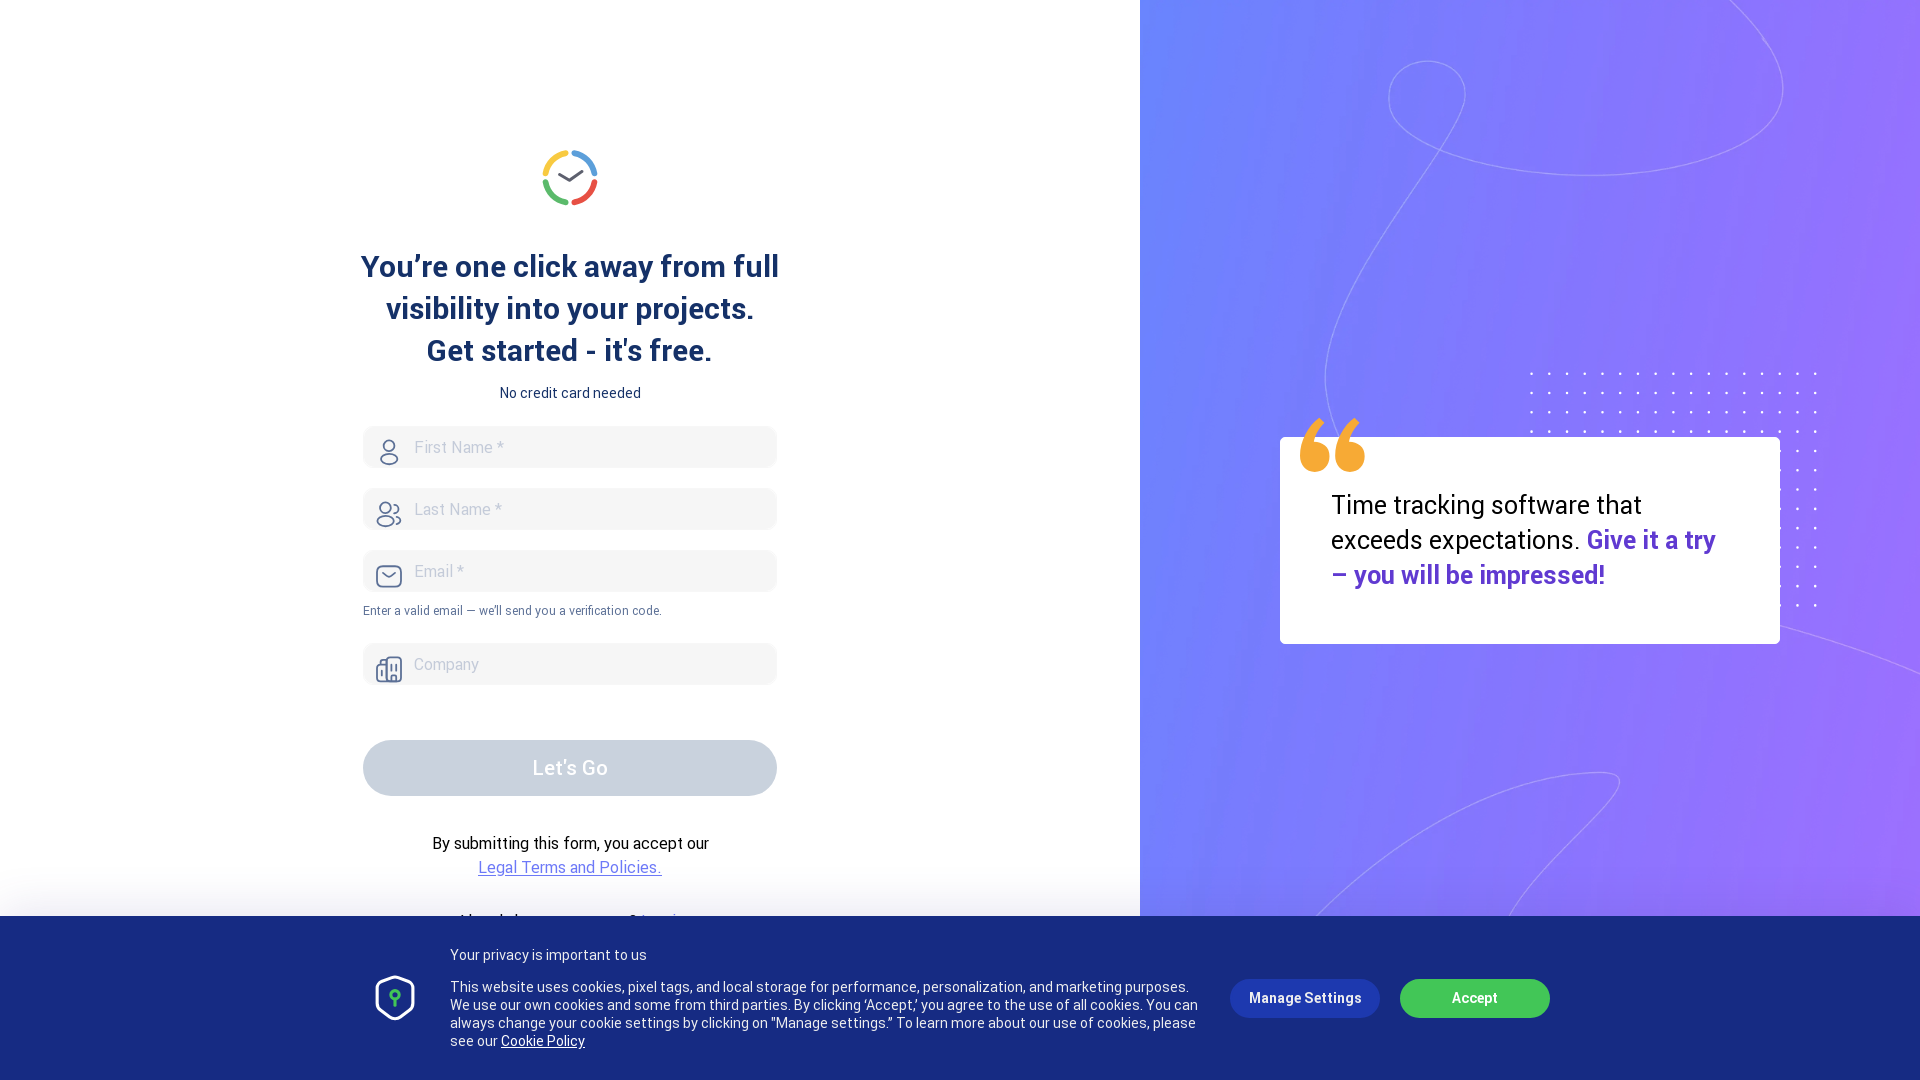

Retrieved page title: Free Timesheet Online Trial
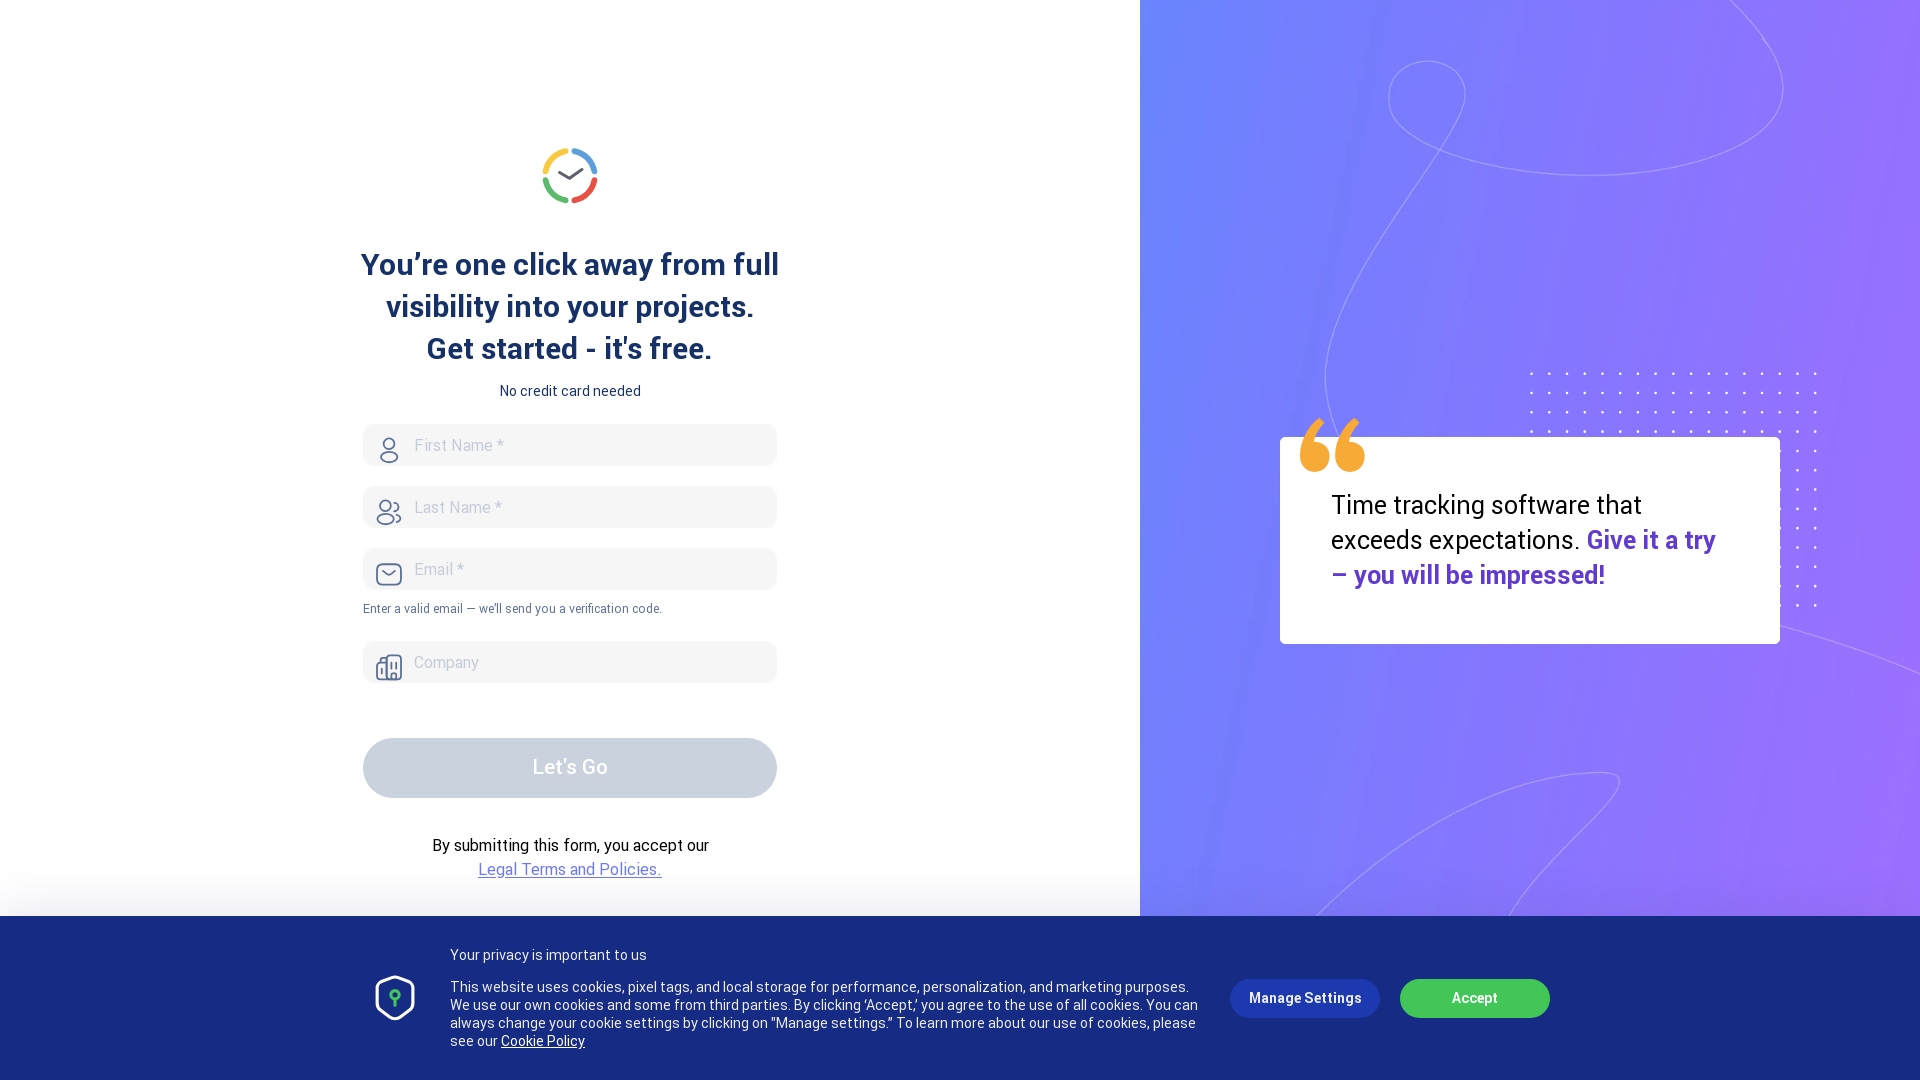

Retrieved current URL: https://www.actitime.com/free-online-trial
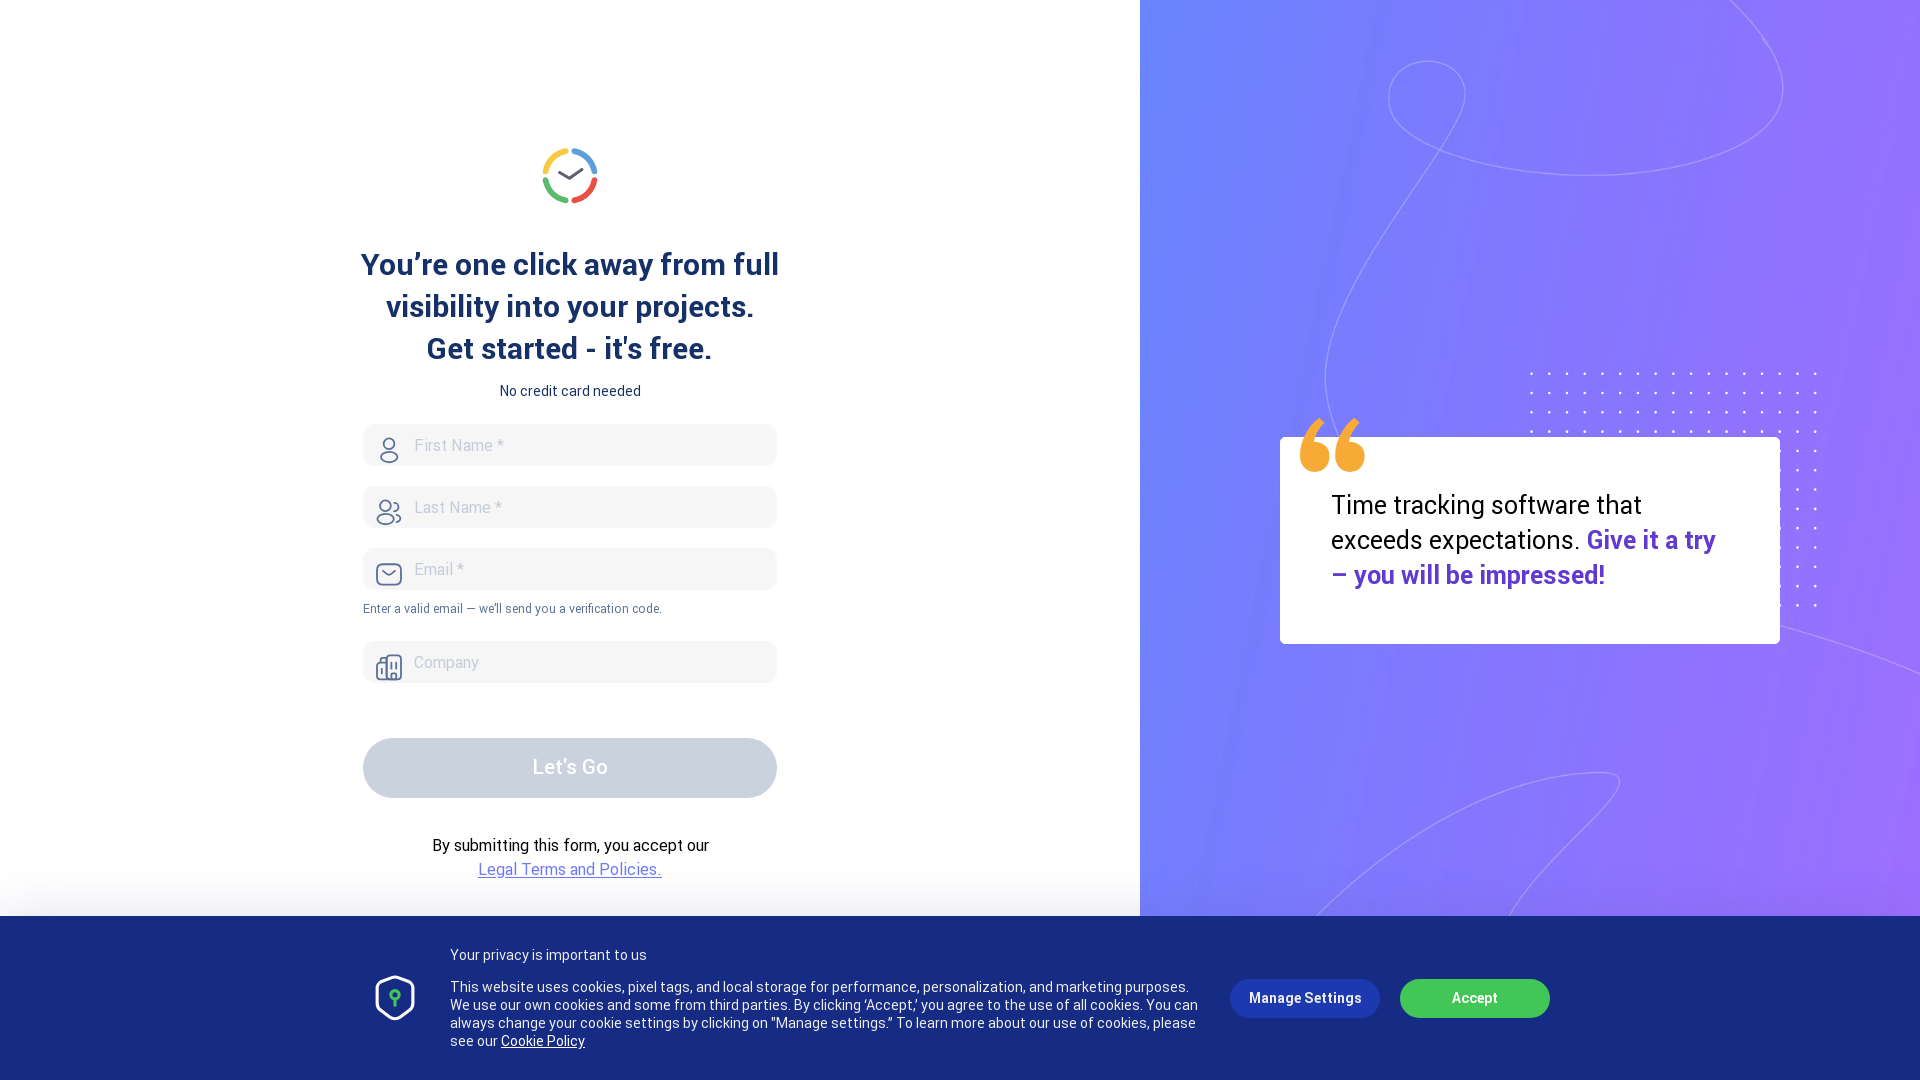

Retrieved page source code with length 89111 characters
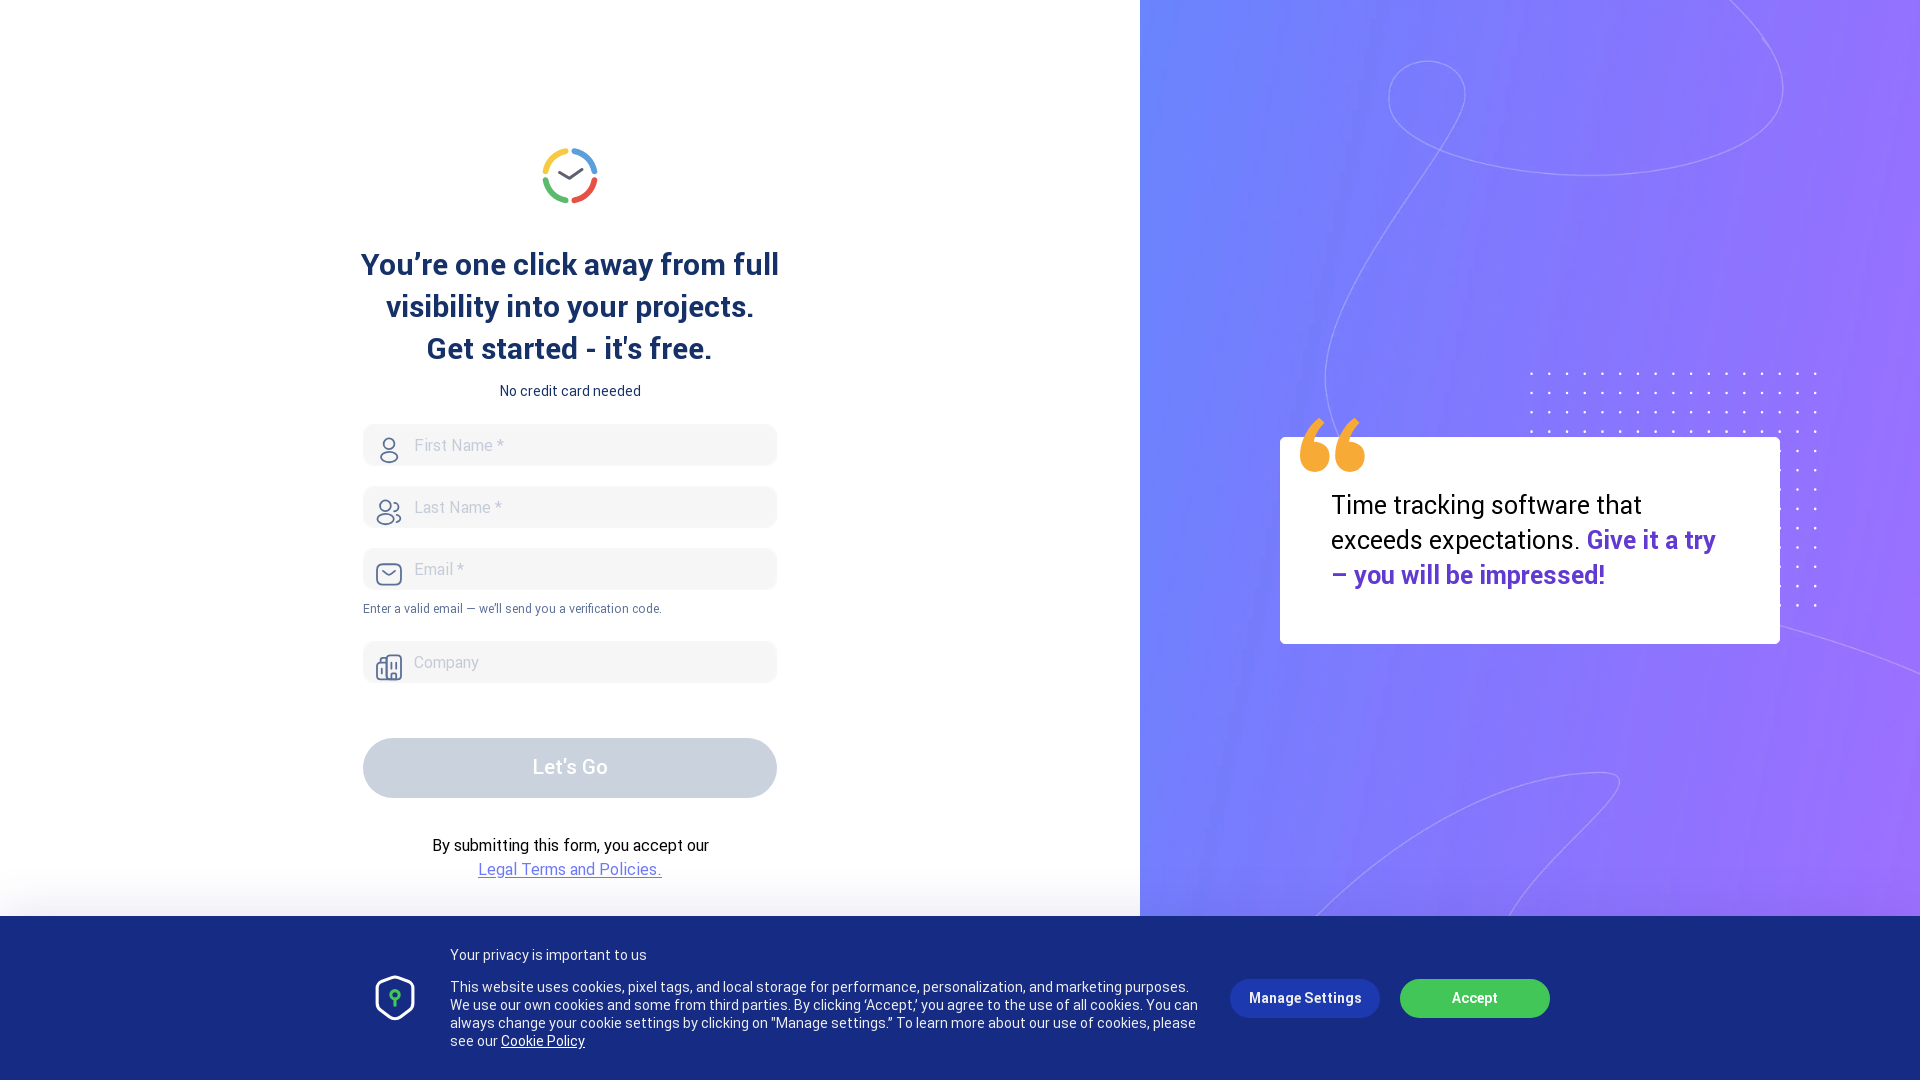

Waited for page to reach 'domcontentloaded' state
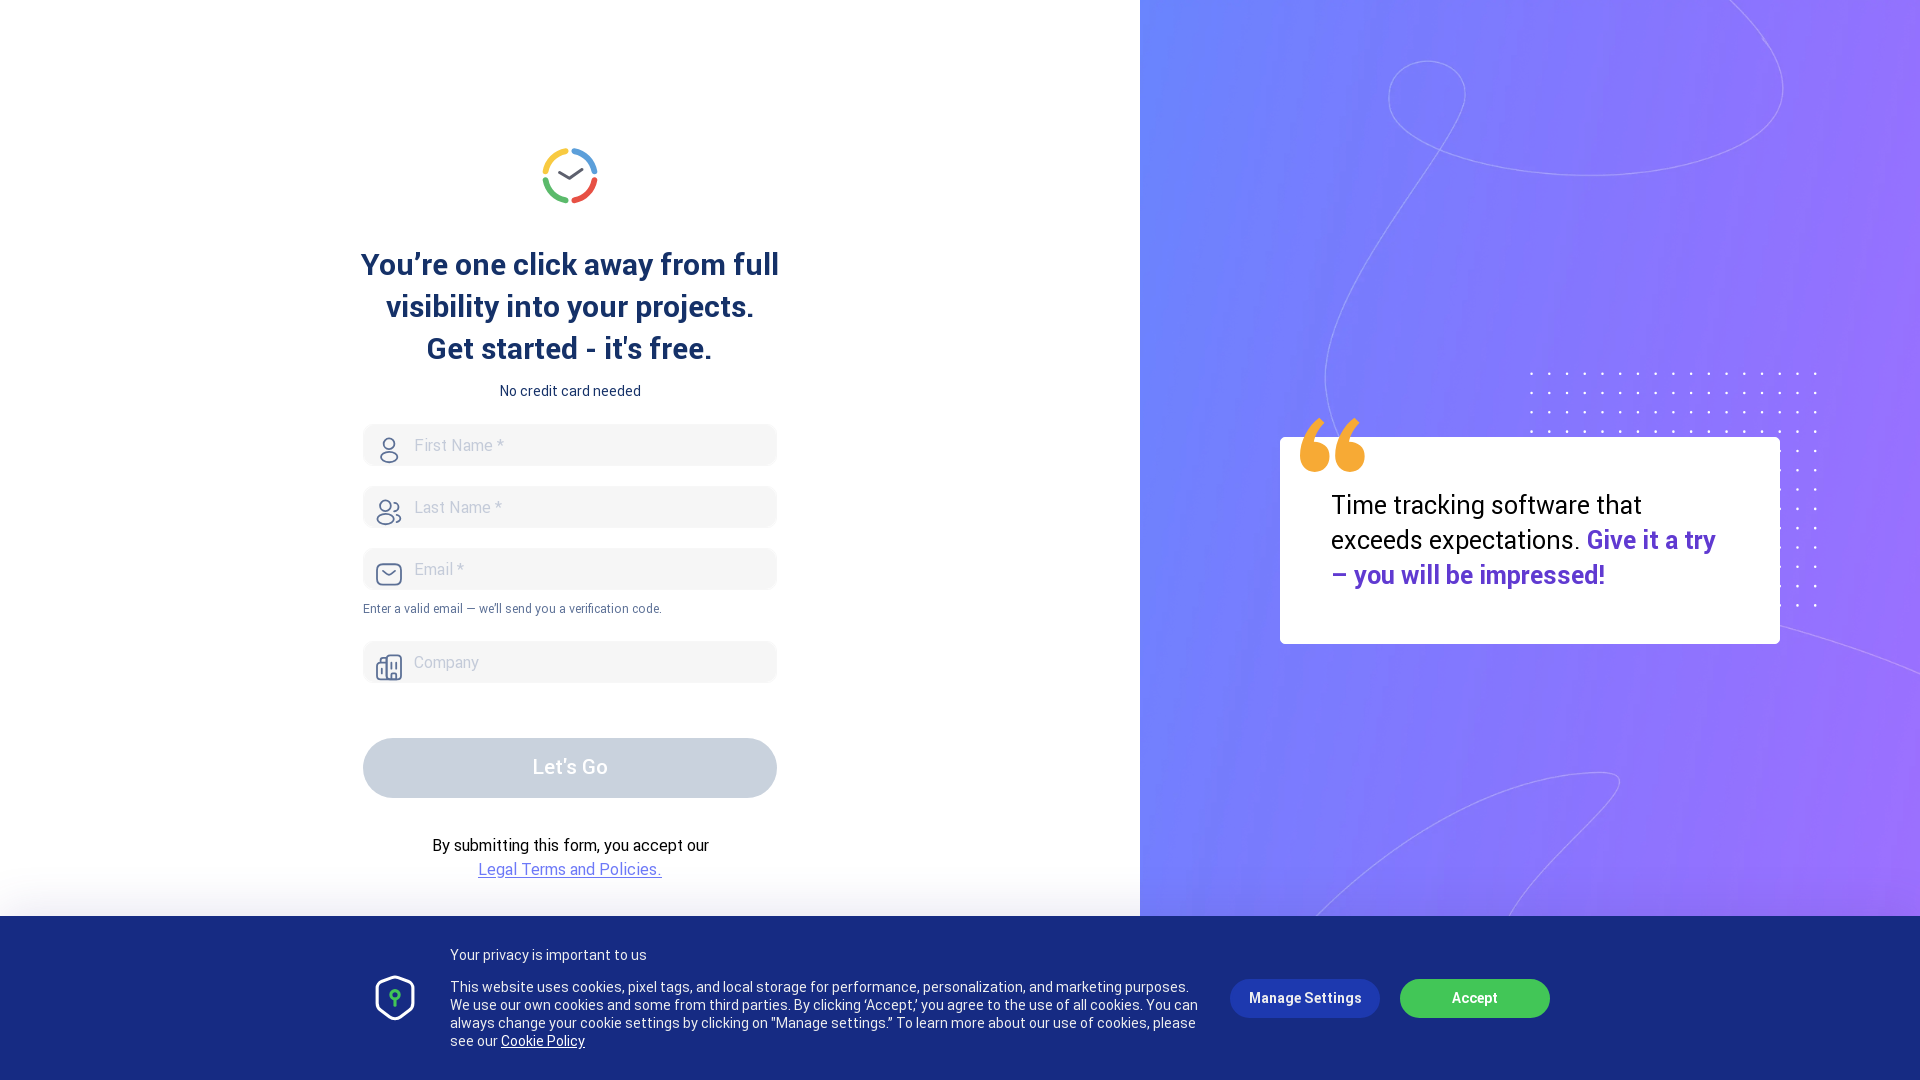

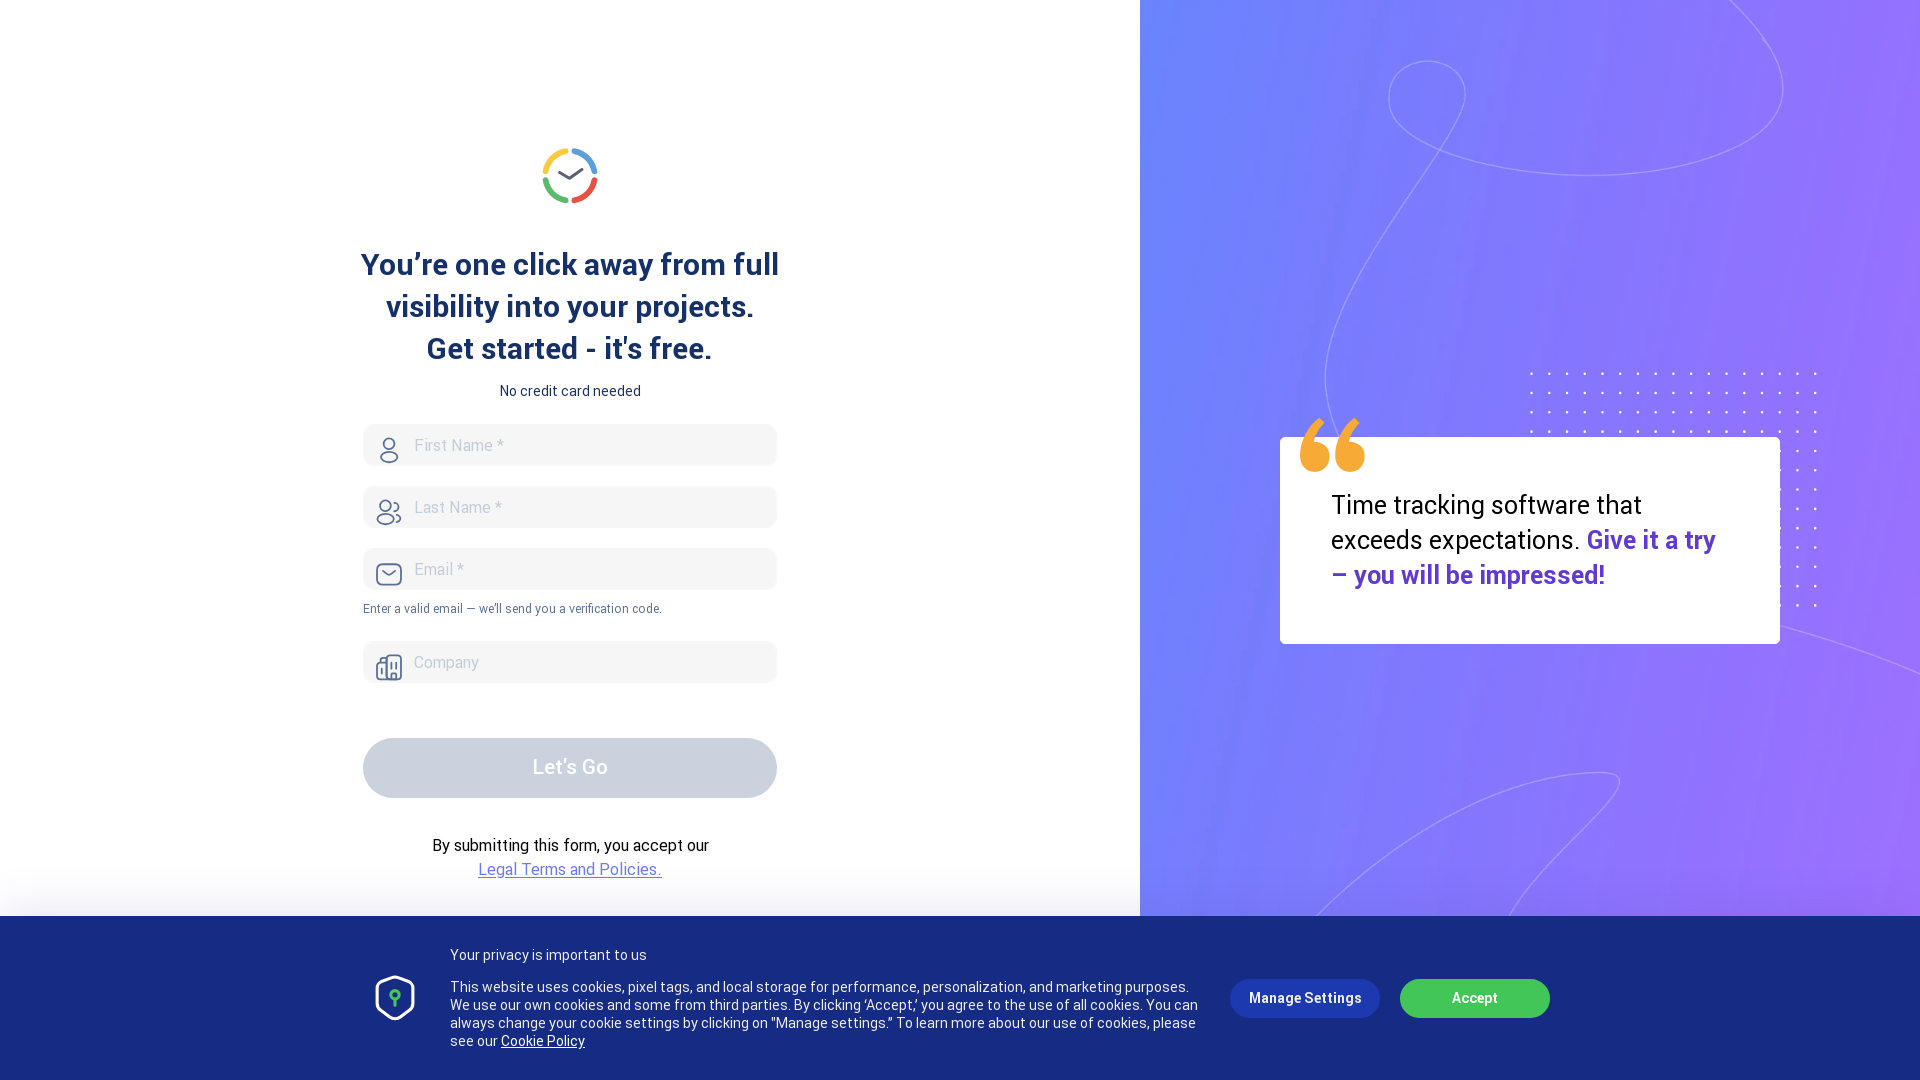